Tests marking all todo items as completed using the toggle all checkbox

Starting URL: https://demo.playwright.dev/todomvc

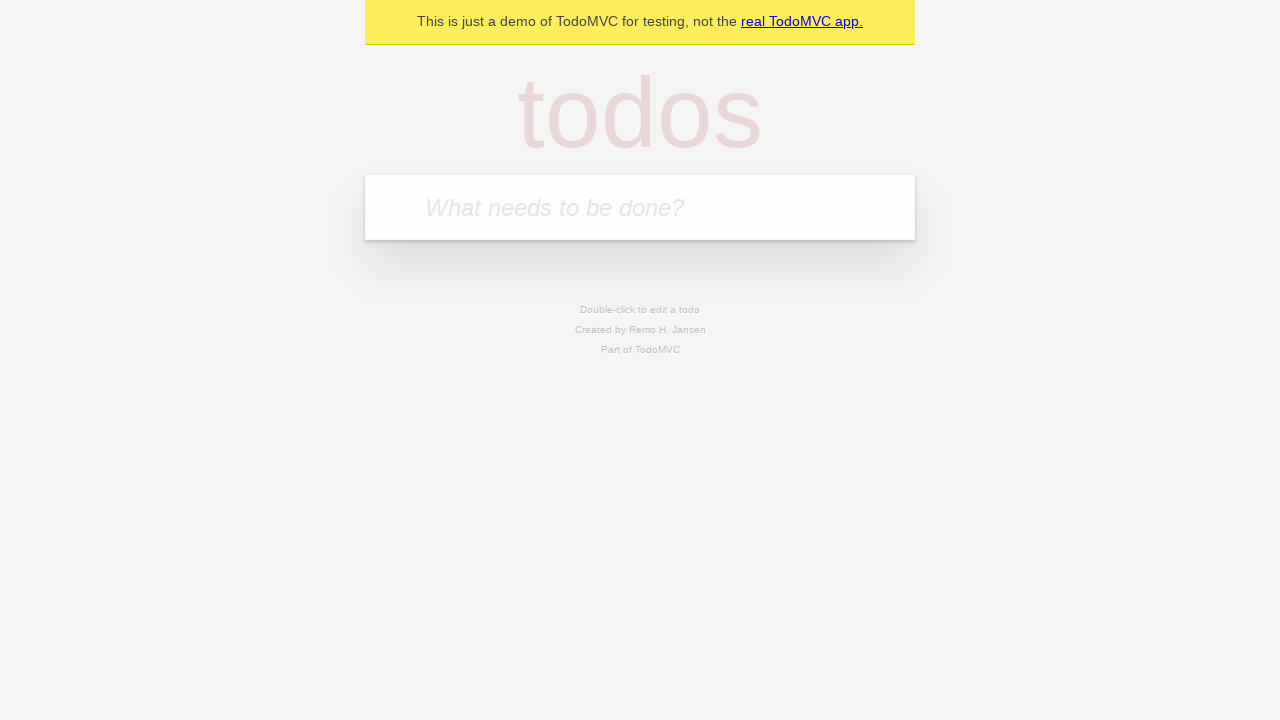

Filled todo input with 'buy some cheese' on internal:attr=[placeholder="What needs to be done?"i]
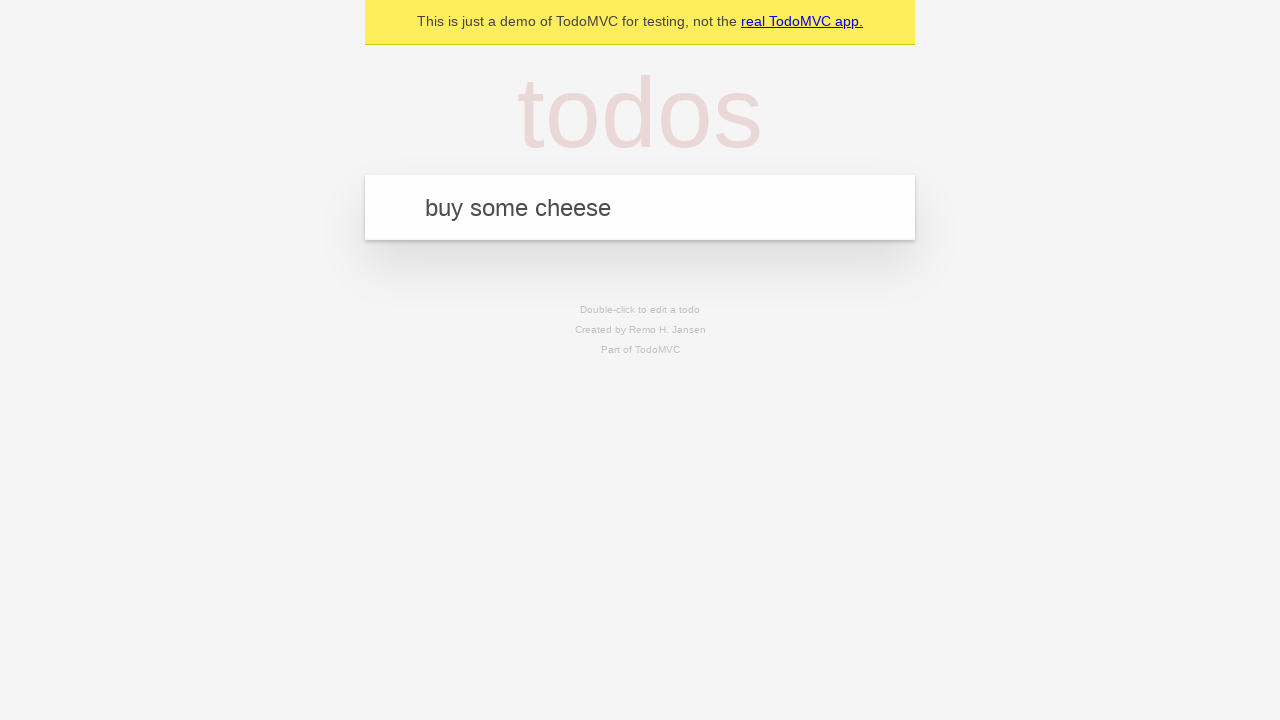

Pressed Enter to create todo item 'buy some cheese' on internal:attr=[placeholder="What needs to be done?"i]
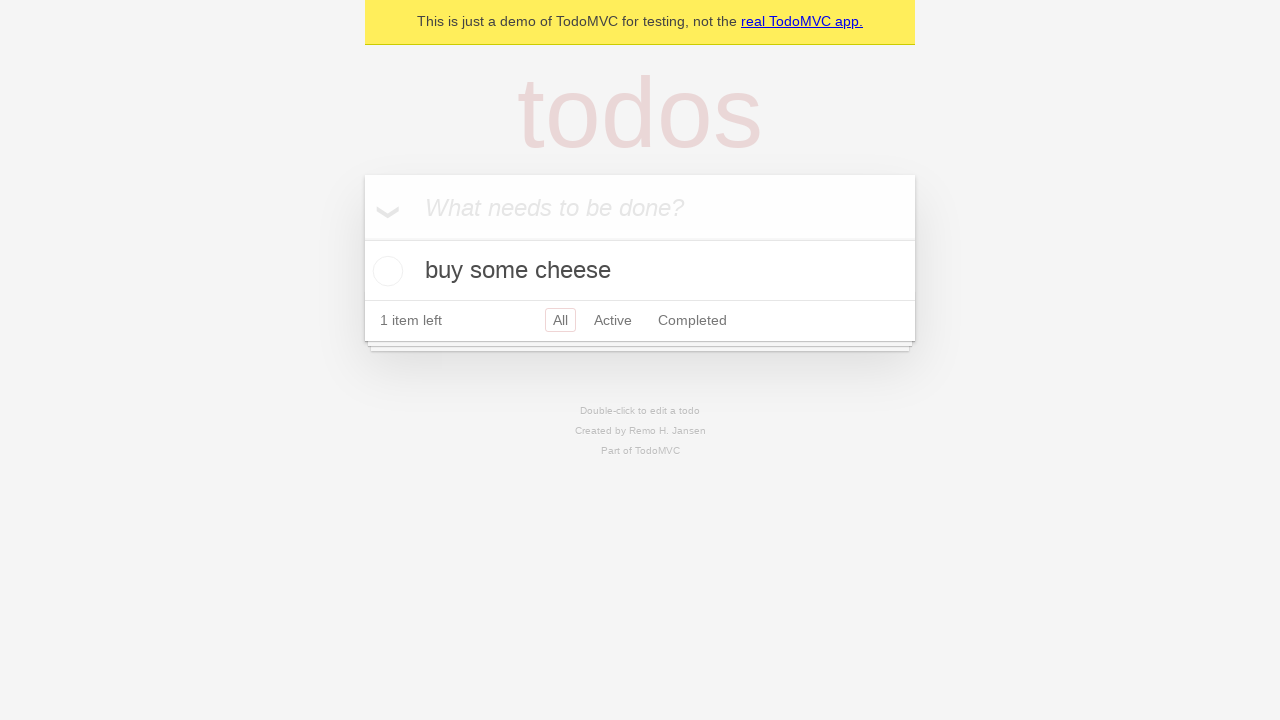

Filled todo input with 'feed the cat' on internal:attr=[placeholder="What needs to be done?"i]
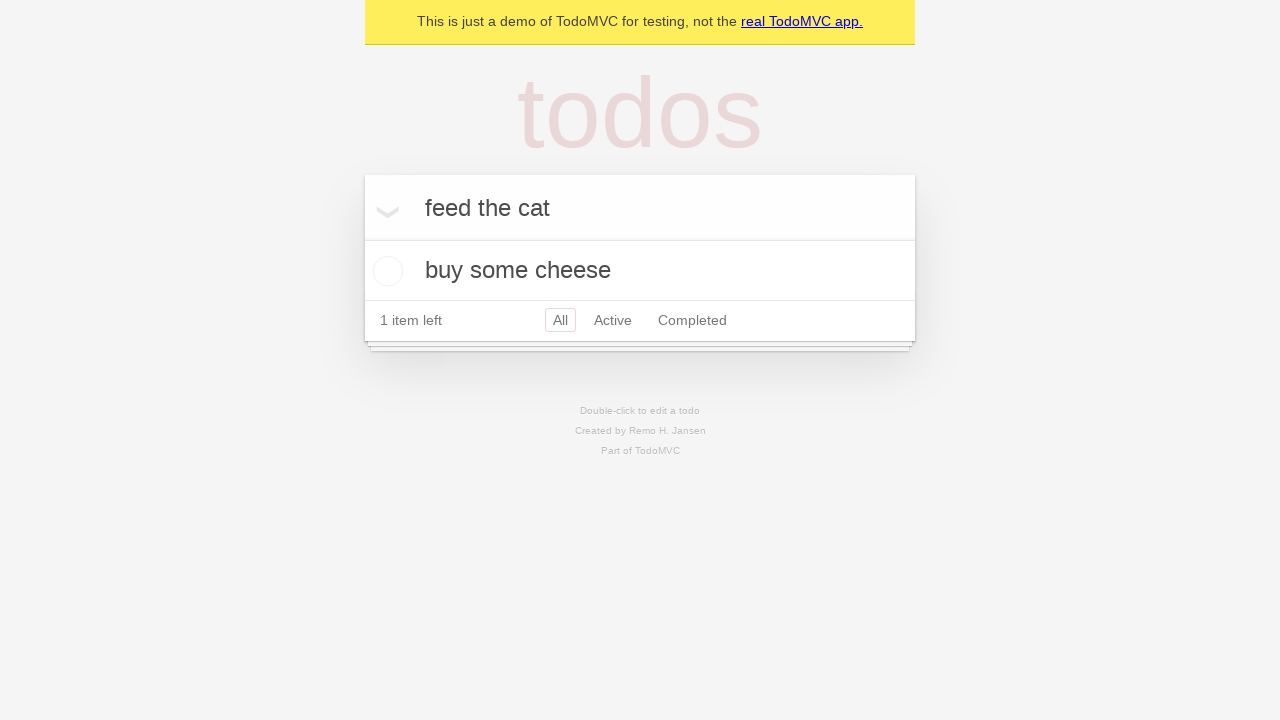

Pressed Enter to create todo item 'feed the cat' on internal:attr=[placeholder="What needs to be done?"i]
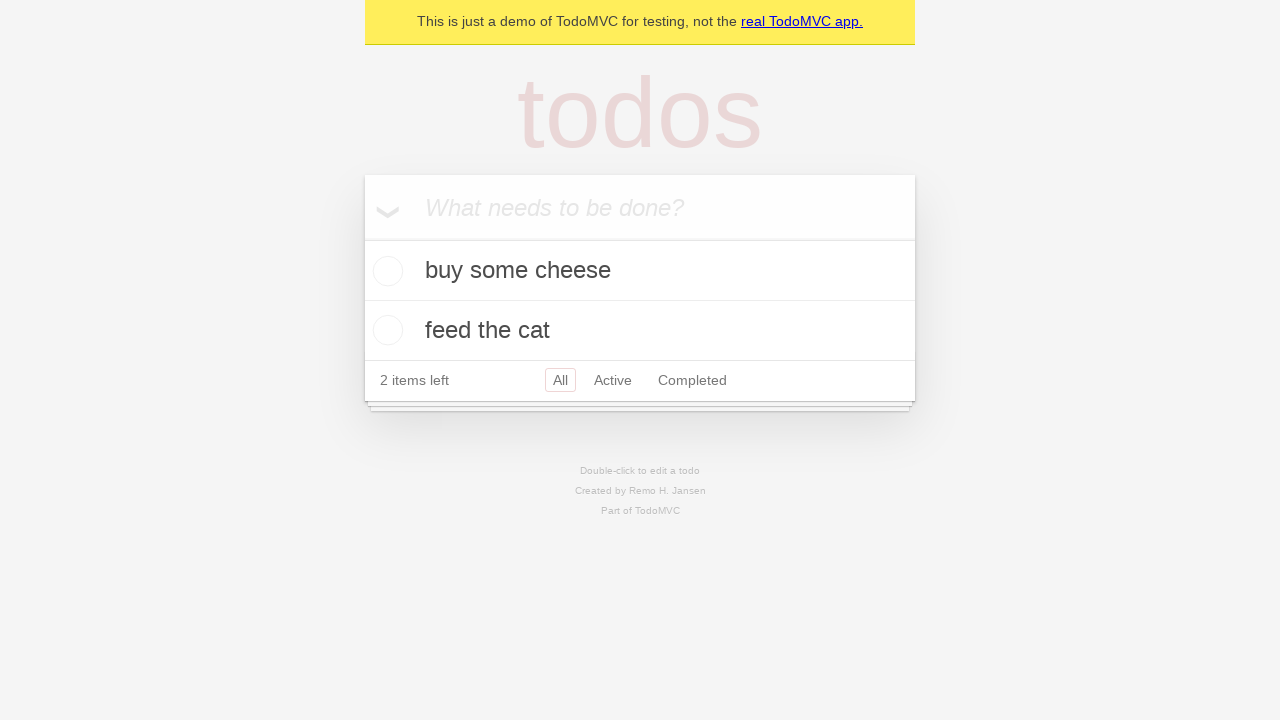

Filled todo input with 'book a doctors appointment' on internal:attr=[placeholder="What needs to be done?"i]
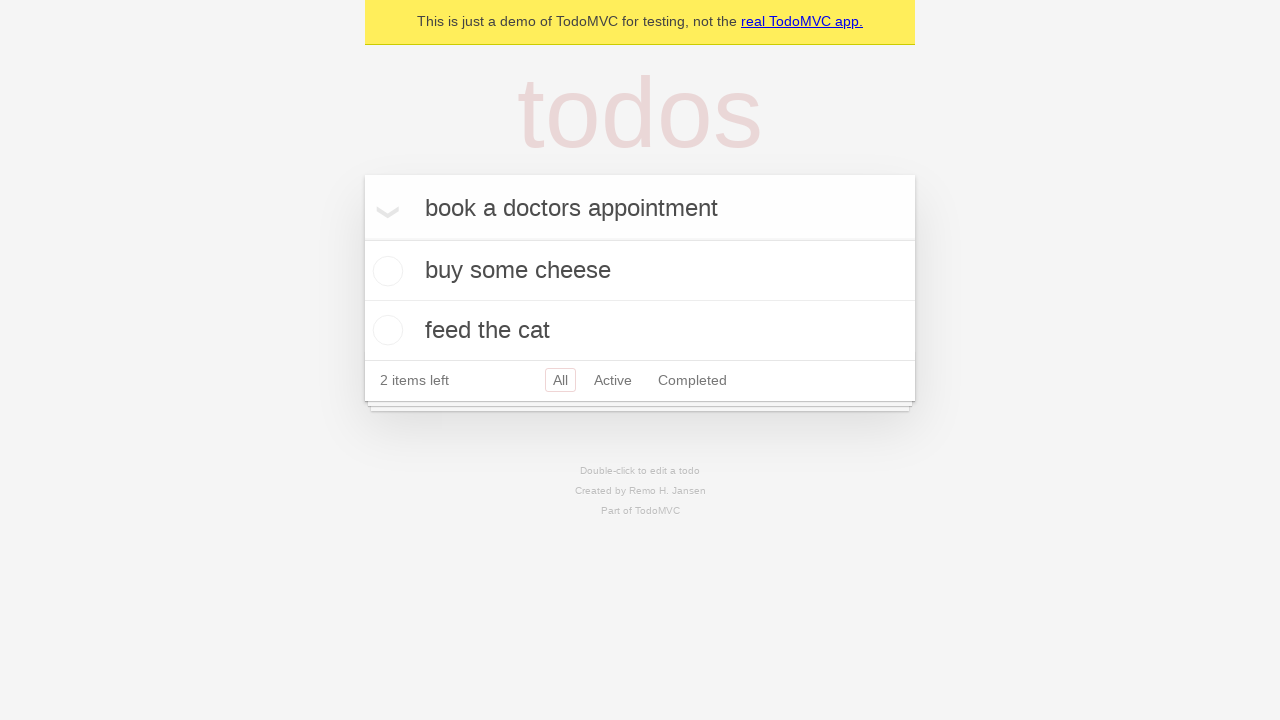

Pressed Enter to create todo item 'book a doctors appointment' on internal:attr=[placeholder="What needs to be done?"i]
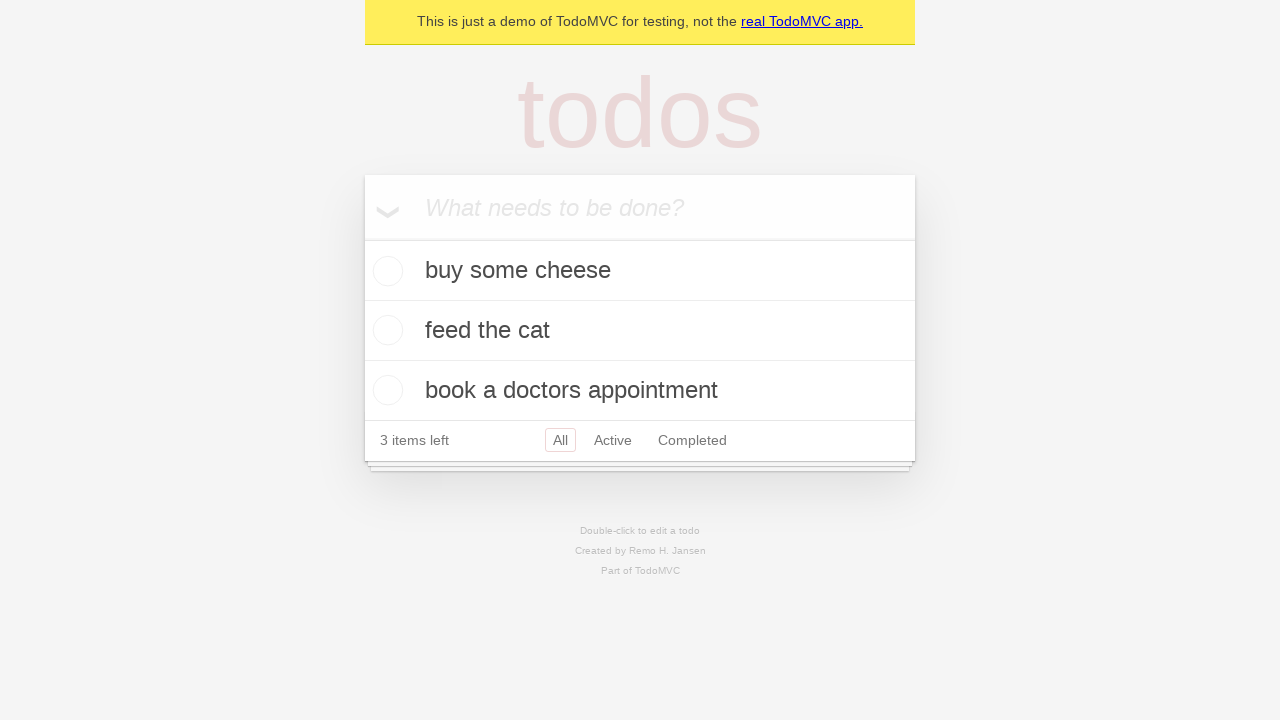

All 3 todo items loaded
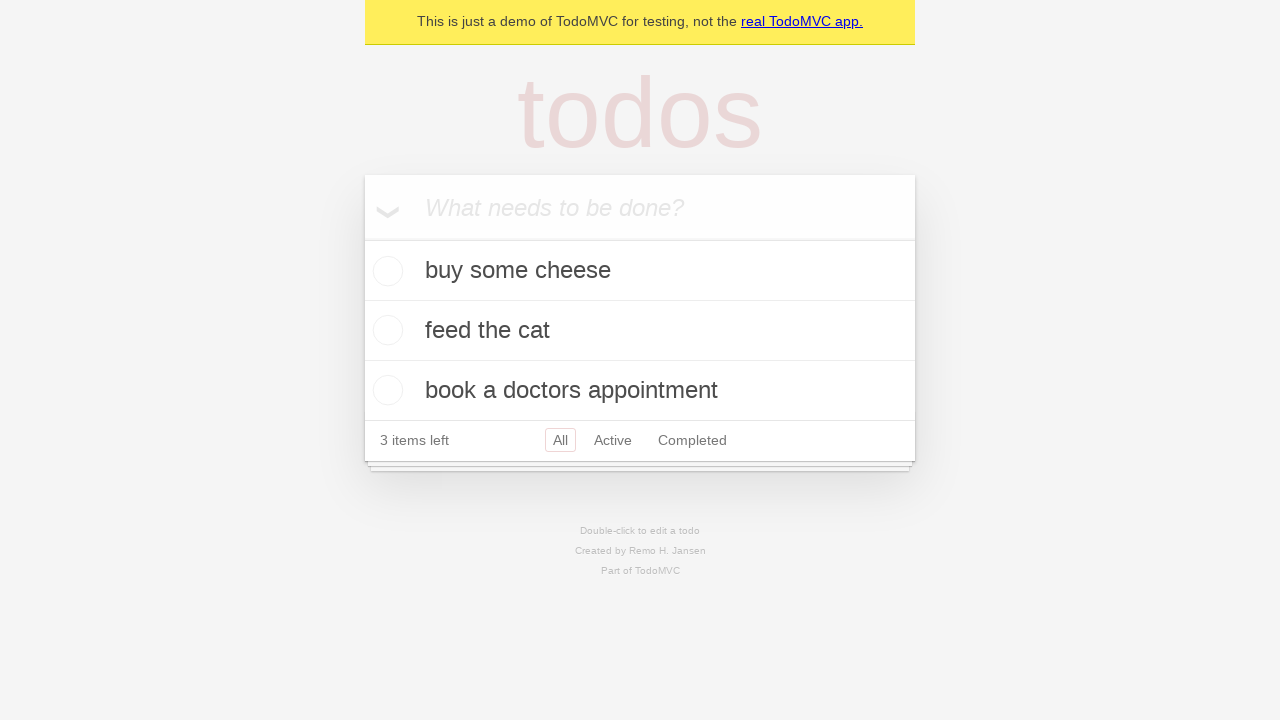

Clicked 'Mark all as complete' checkbox at (362, 238) on internal:label="Mark all as complete"i
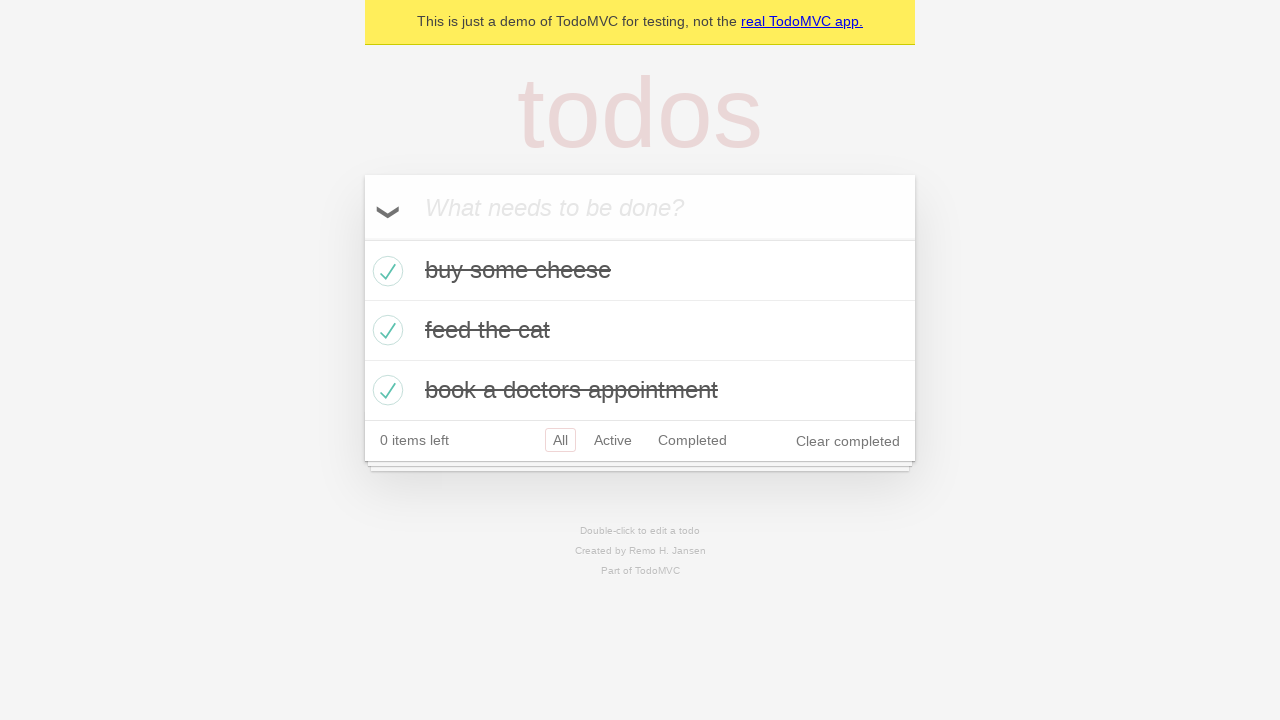

All 3 todo items marked as completed
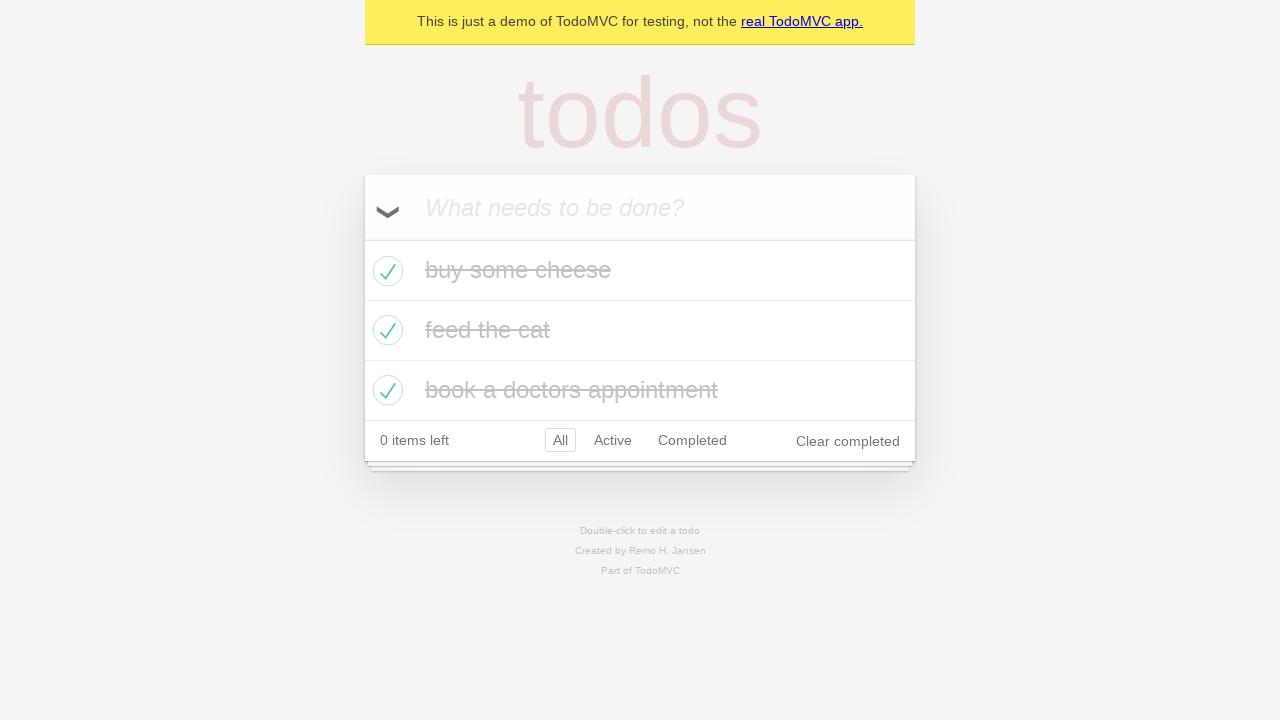

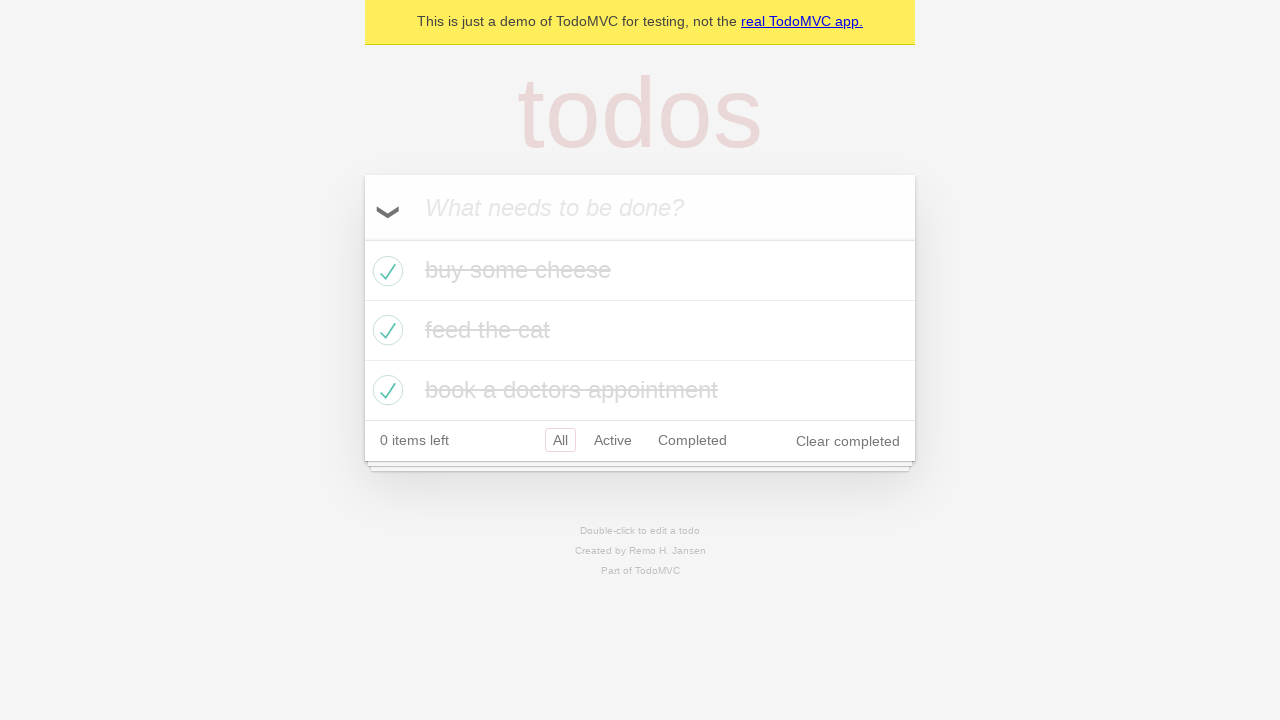